Tests hover functionality by hovering over the first avatar image and verifying that the caption with additional user information appears

Starting URL: http://the-internet.herokuapp.com/hovers

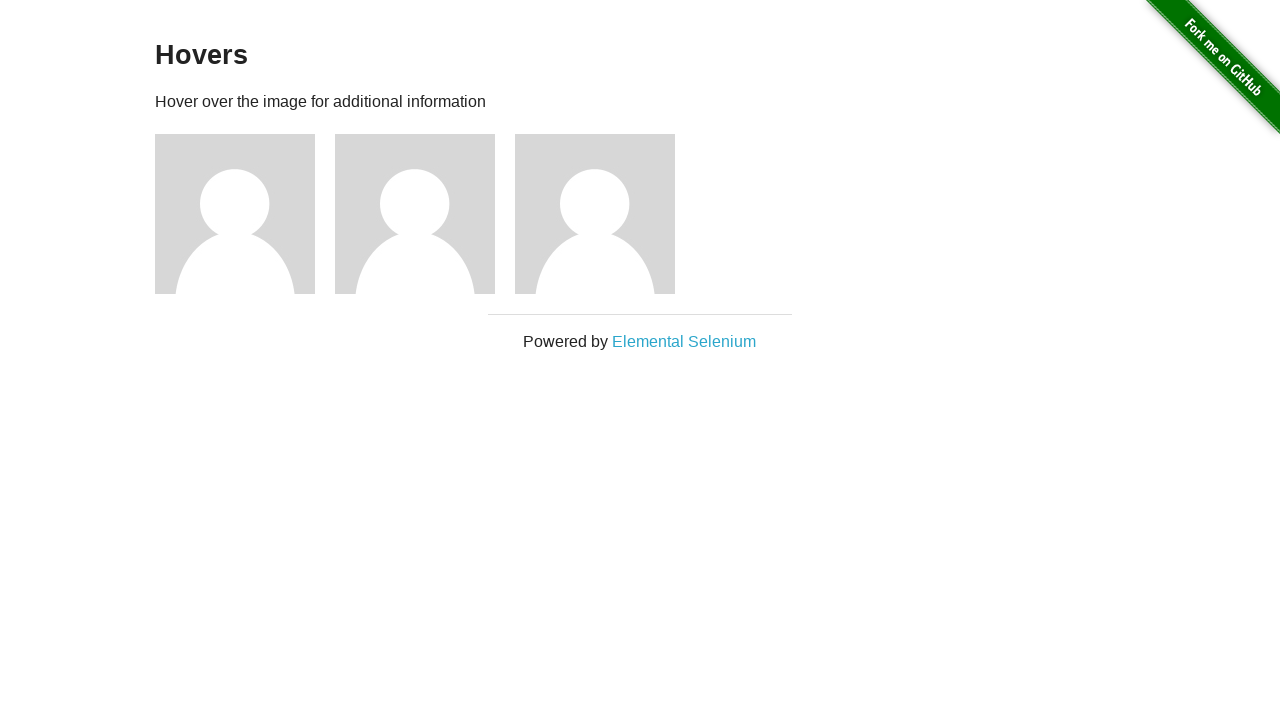

Located the first avatar figure element
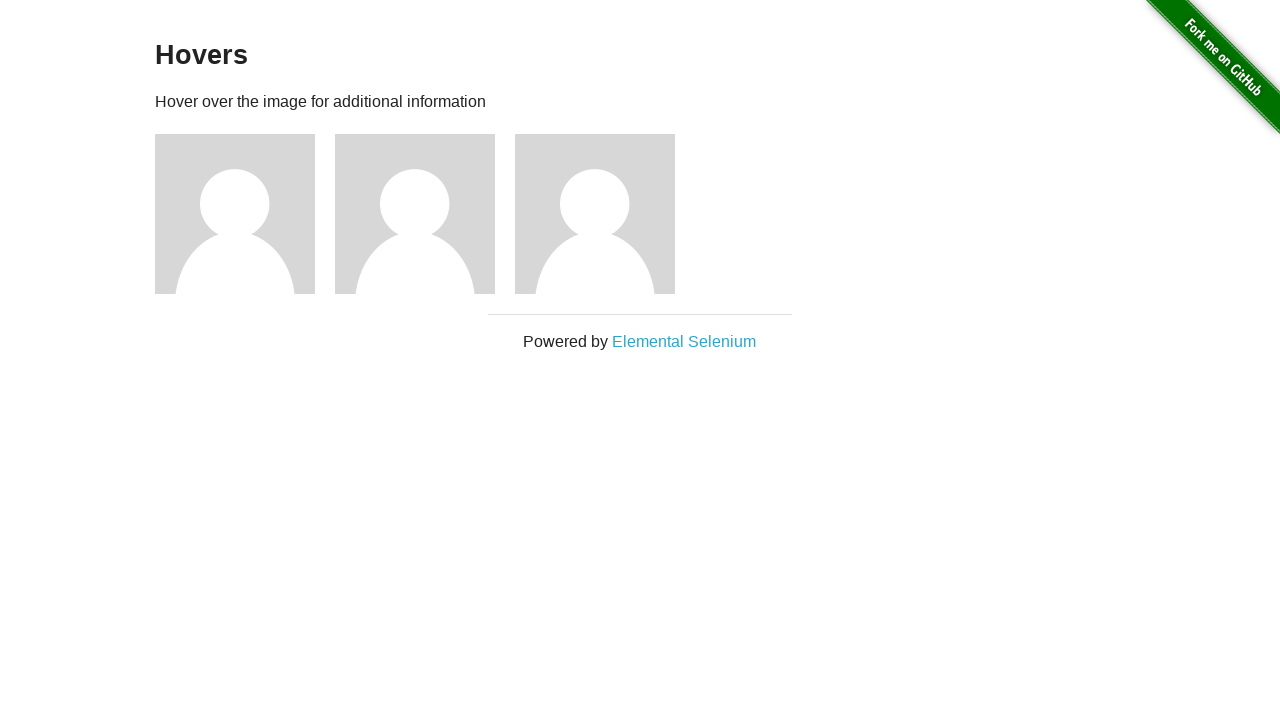

Hovered over the first avatar image to trigger hover effect at (245, 214) on .figure >> nth=0
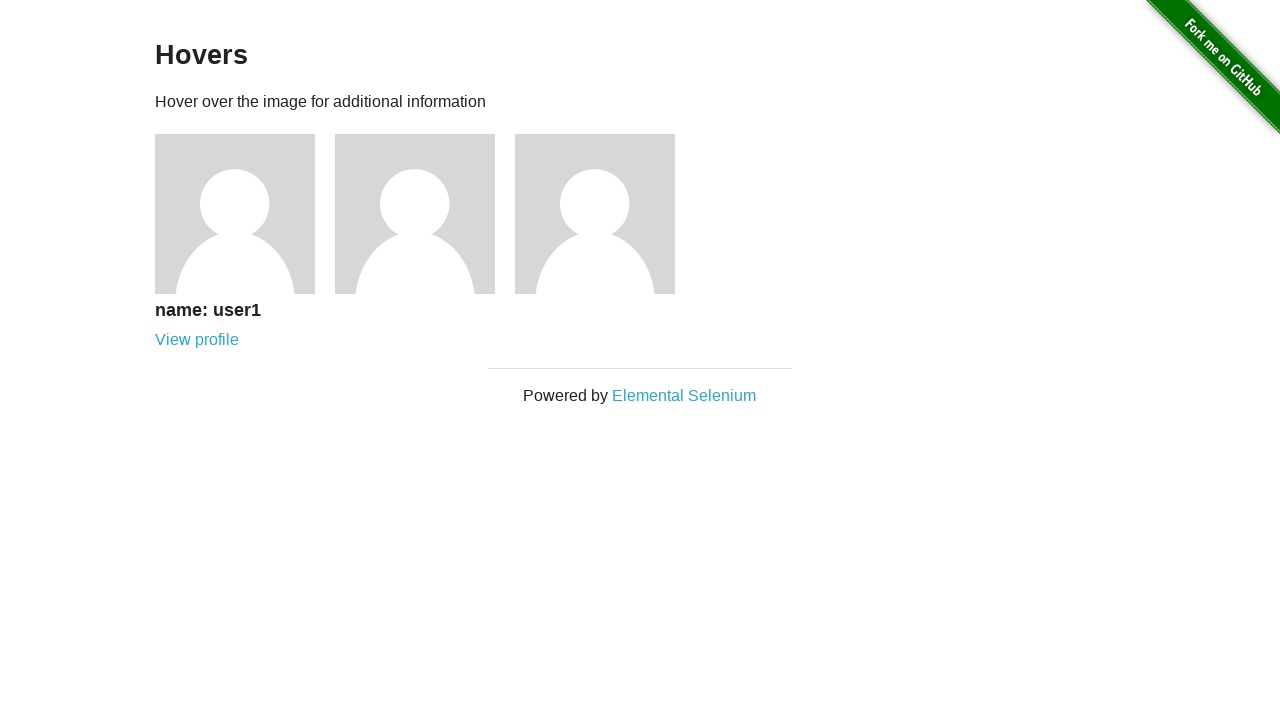

Caption with additional user information appeared and is visible
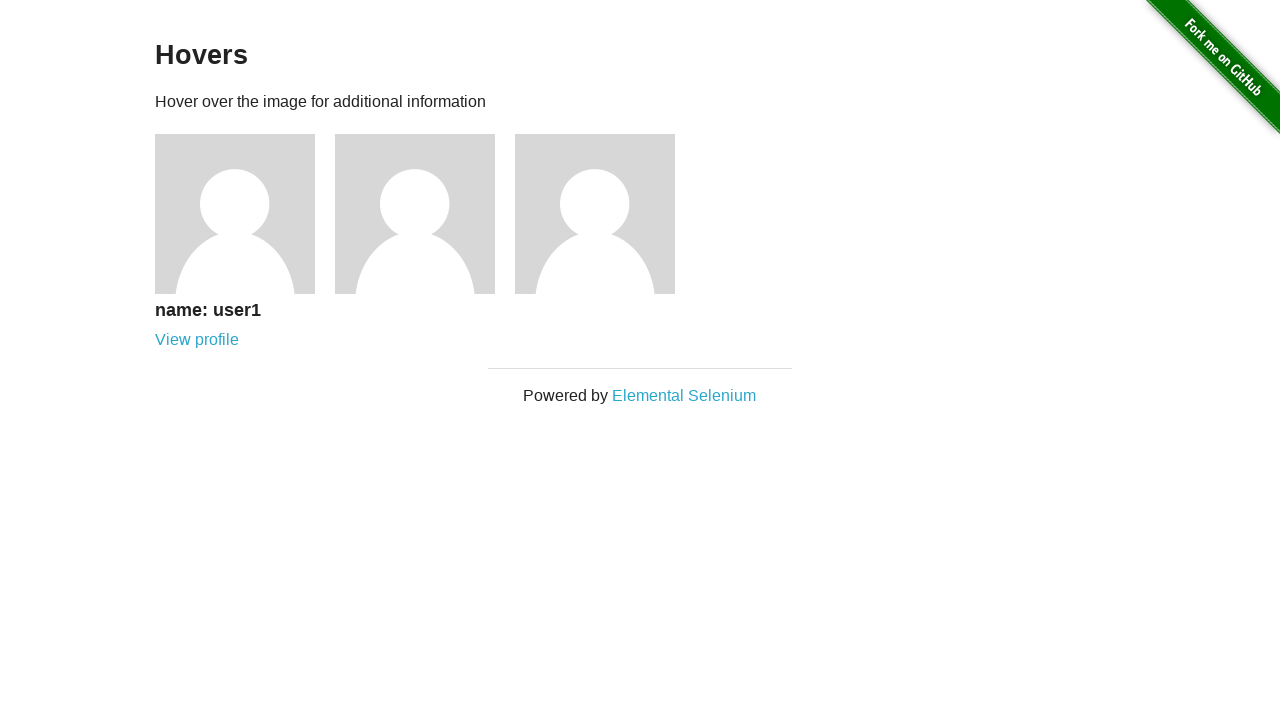

Verified that the caption is visible
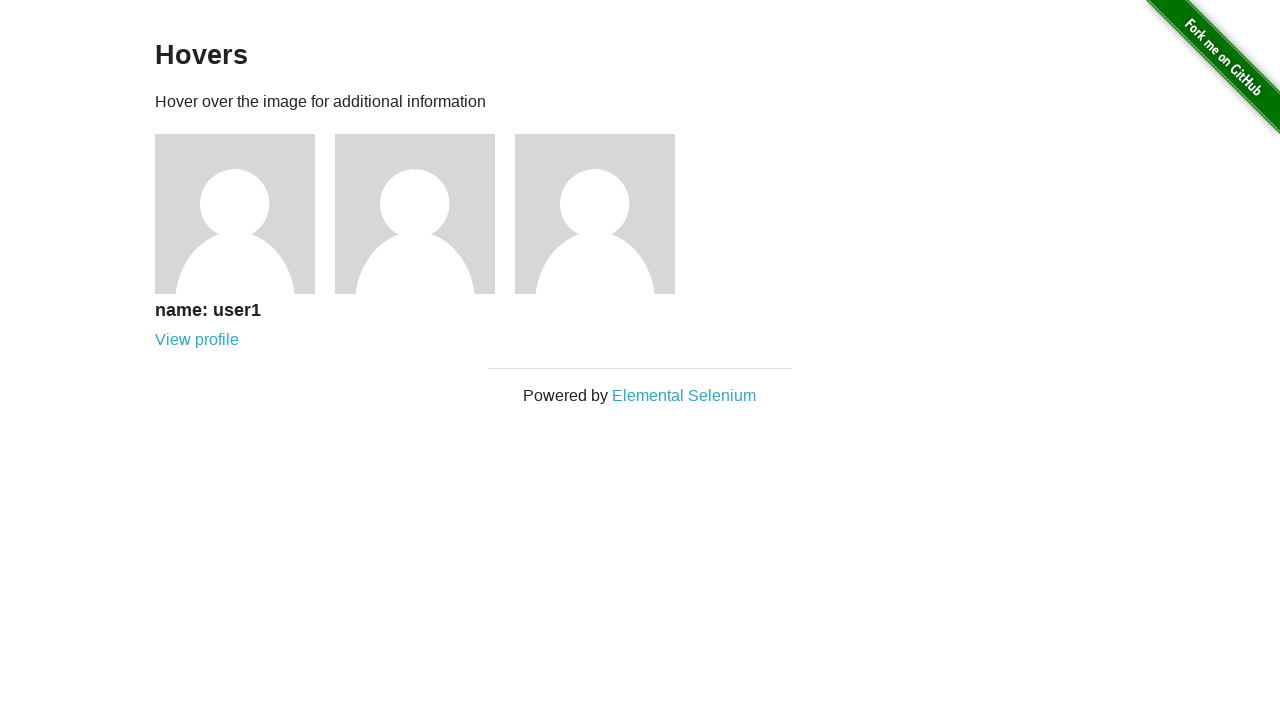

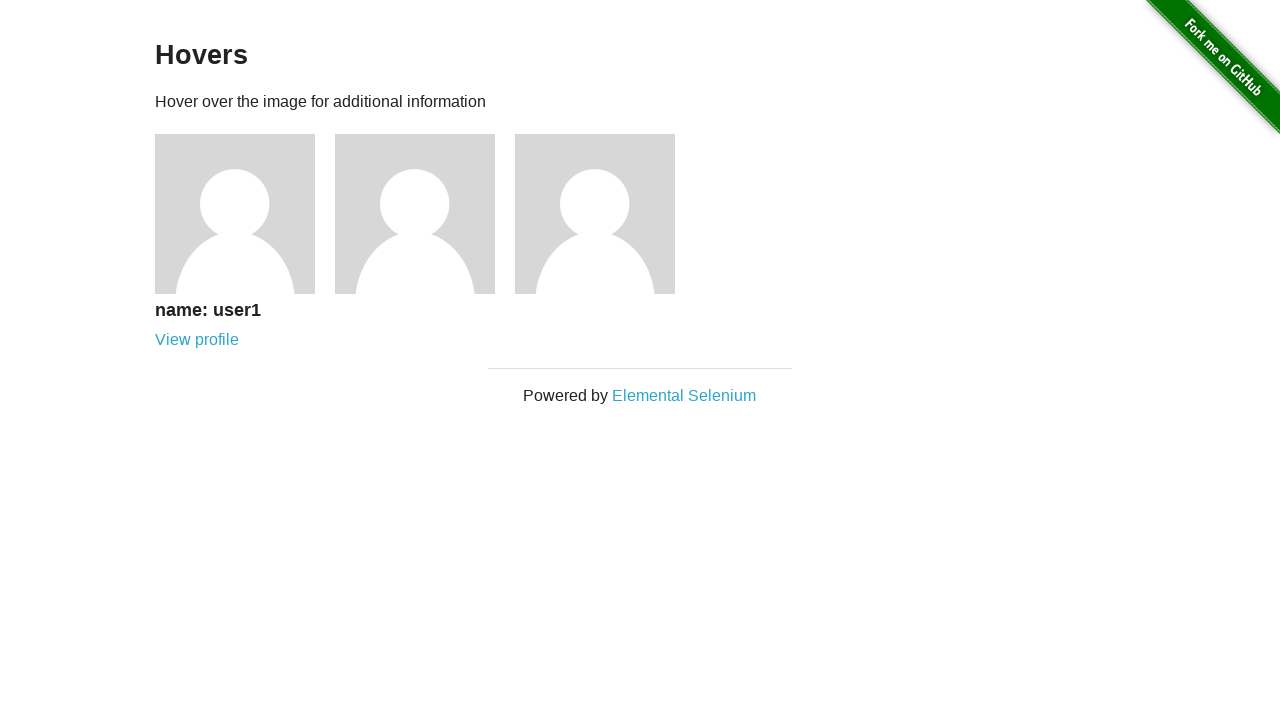